Verifies that username and password input fields are visible on the login page

Starting URL: https://opensource-demo.orangehrmlive.com/web/index.php/auth/login

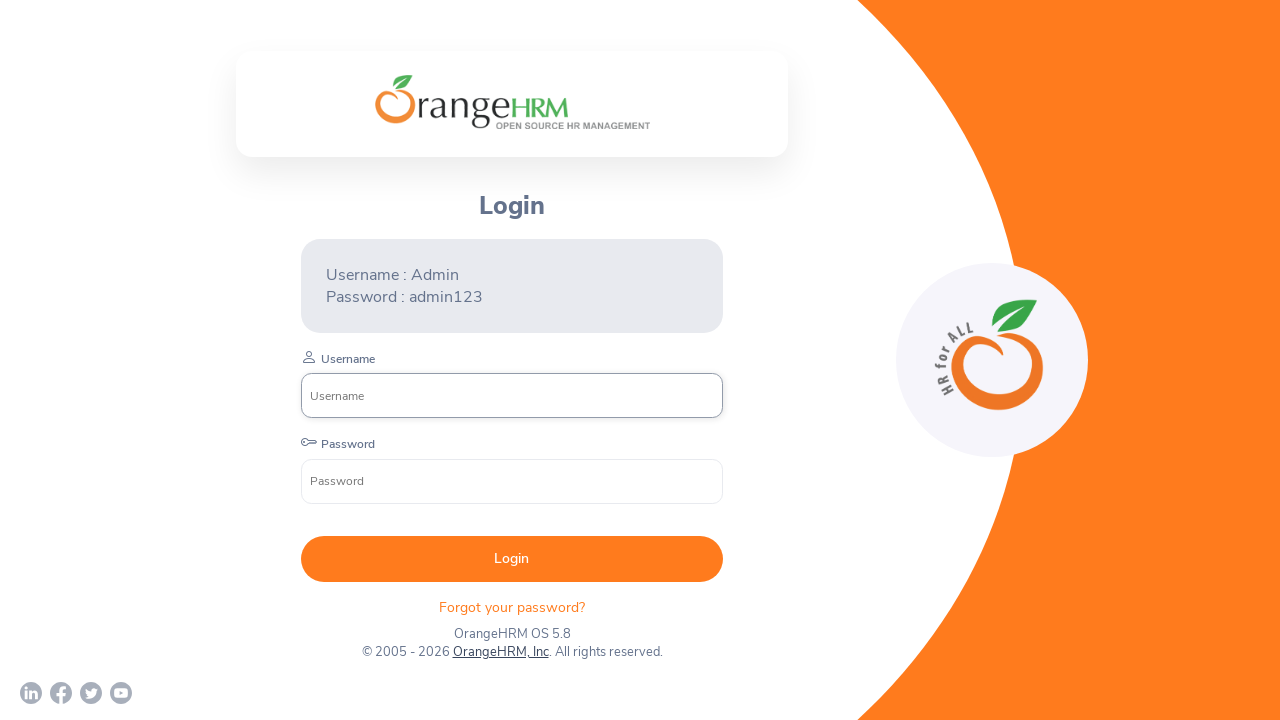

Username input field is visible on login page
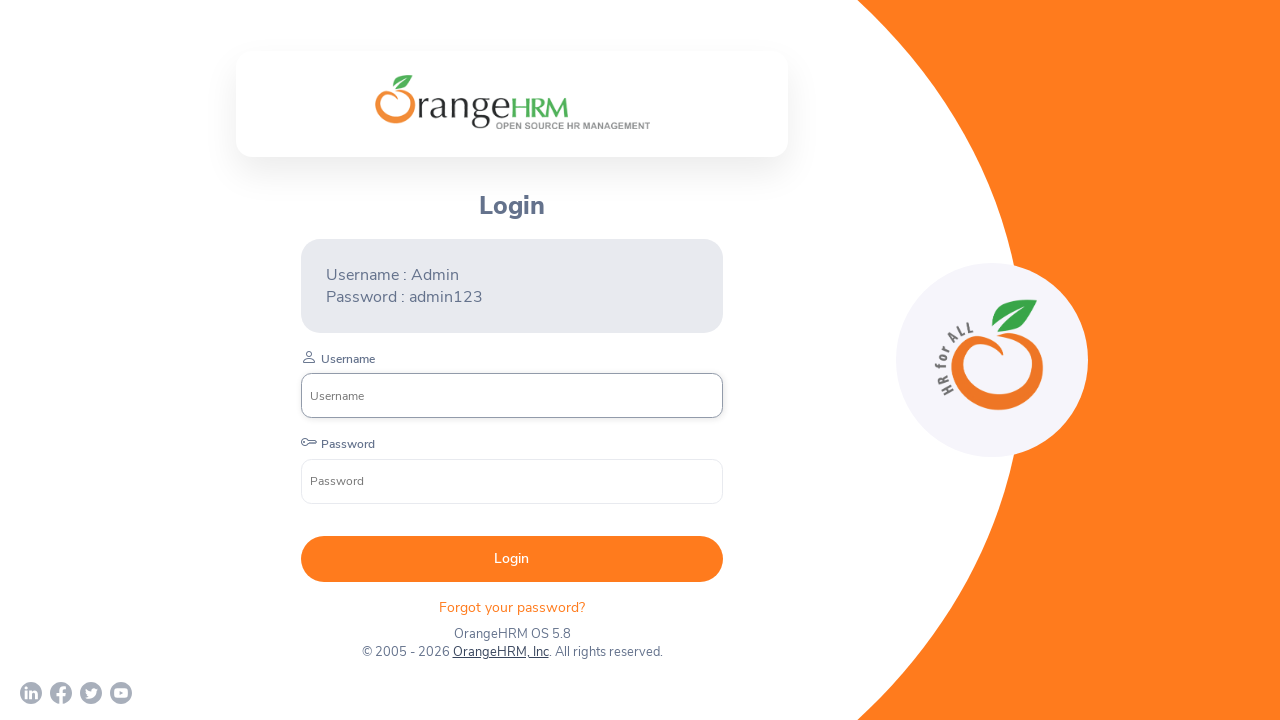

Password input field is visible on login page
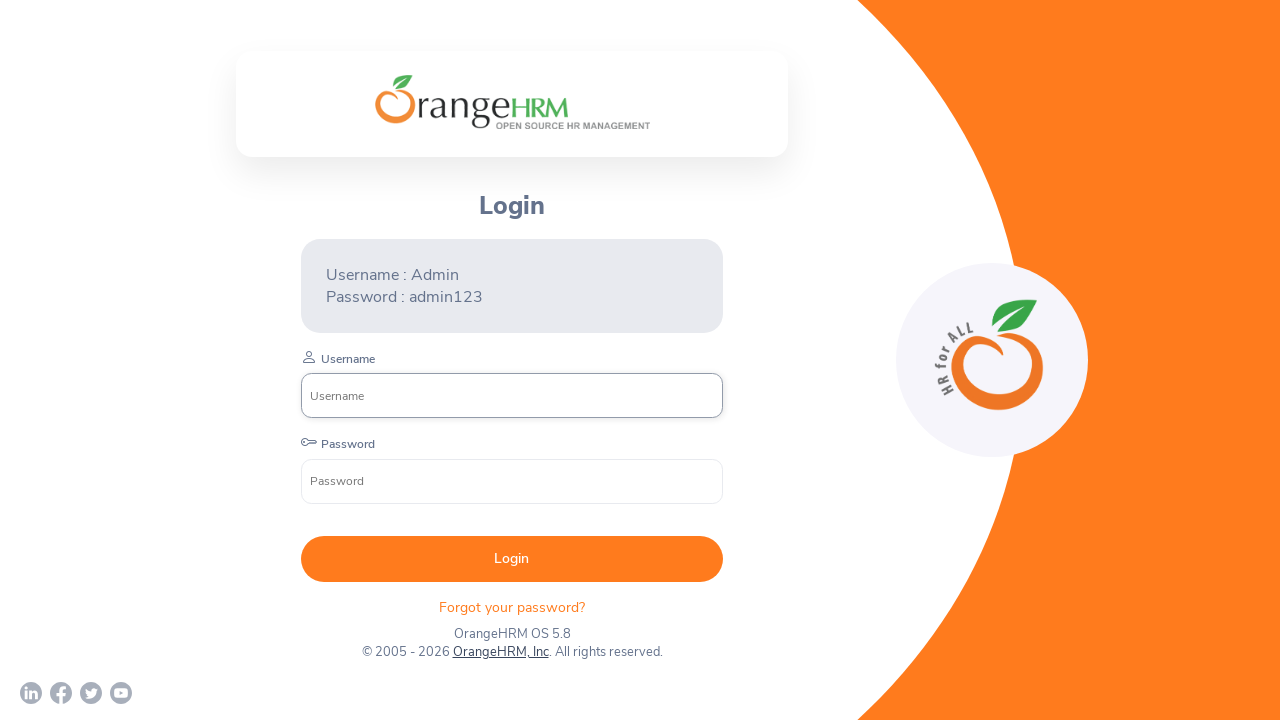

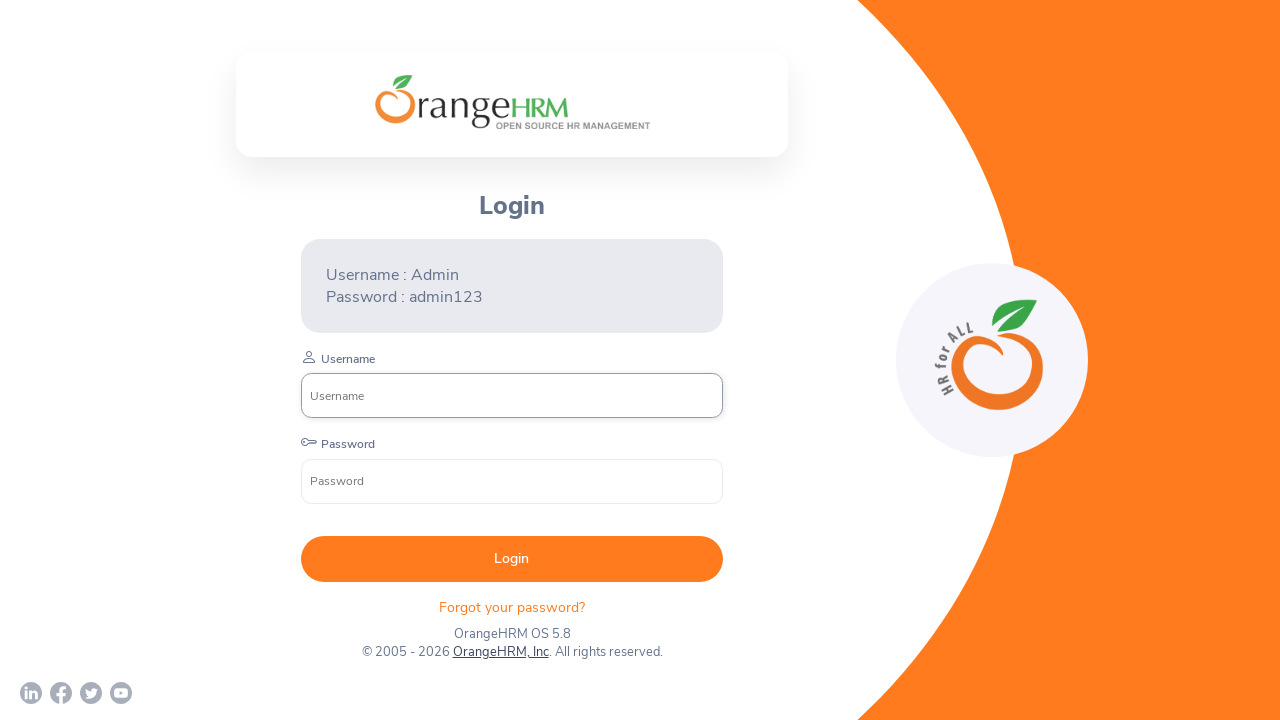